Tests accepting a JavaScript confirm dialog by clicking the JS Confirm button and clicking OK

Starting URL: https://the-internet.herokuapp.com/javascript_alerts

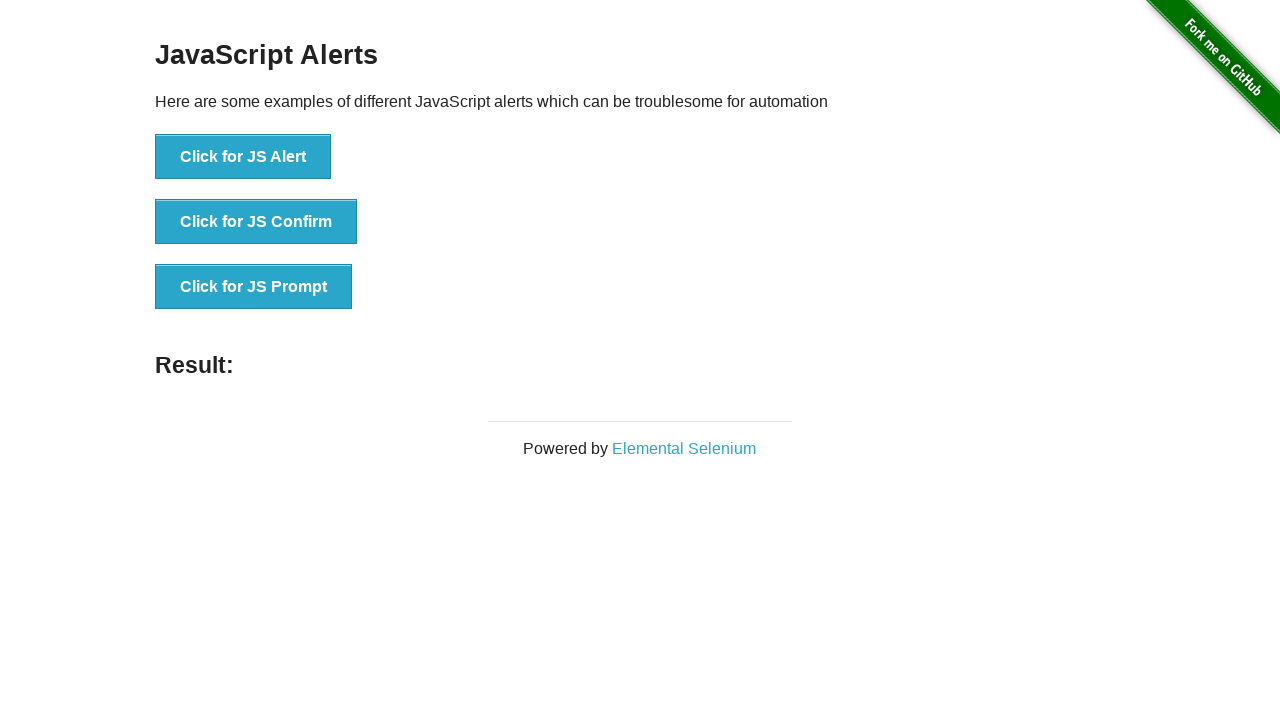

Set up dialog handler to automatically accept dialogs
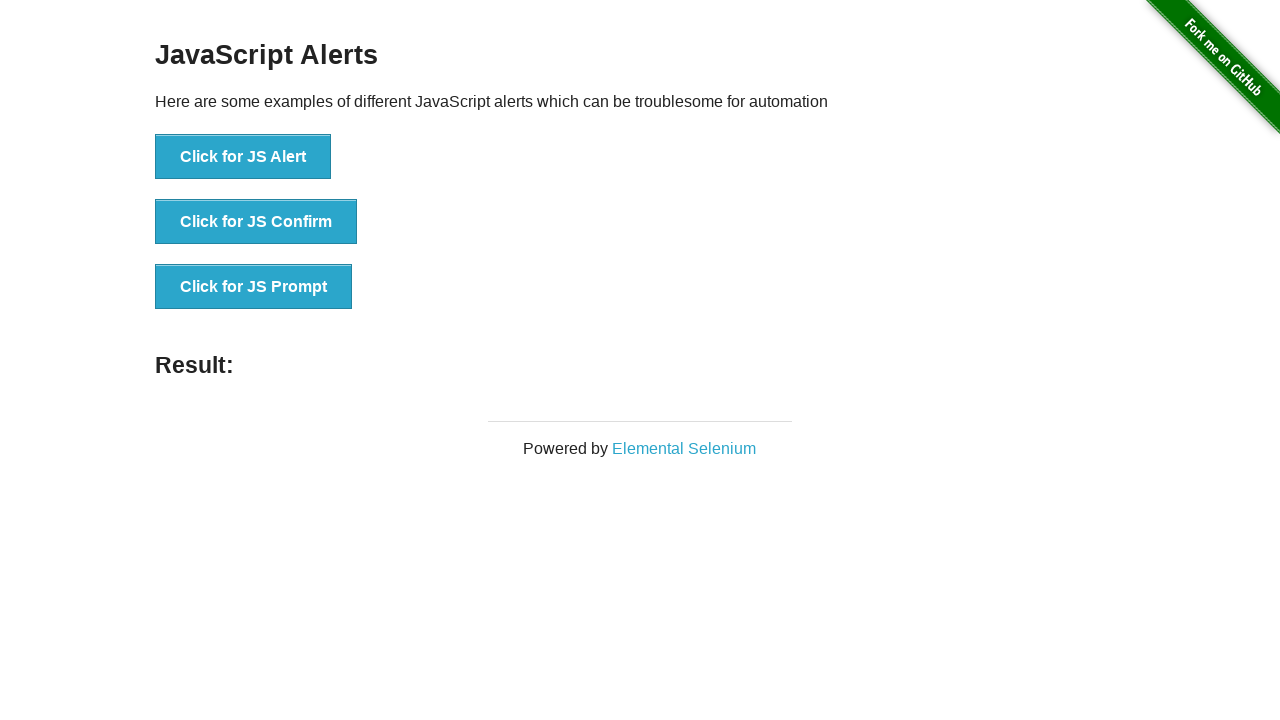

Clicked the JS Confirm button at (256, 222) on xpath=//*[text()='Click for JS Confirm']
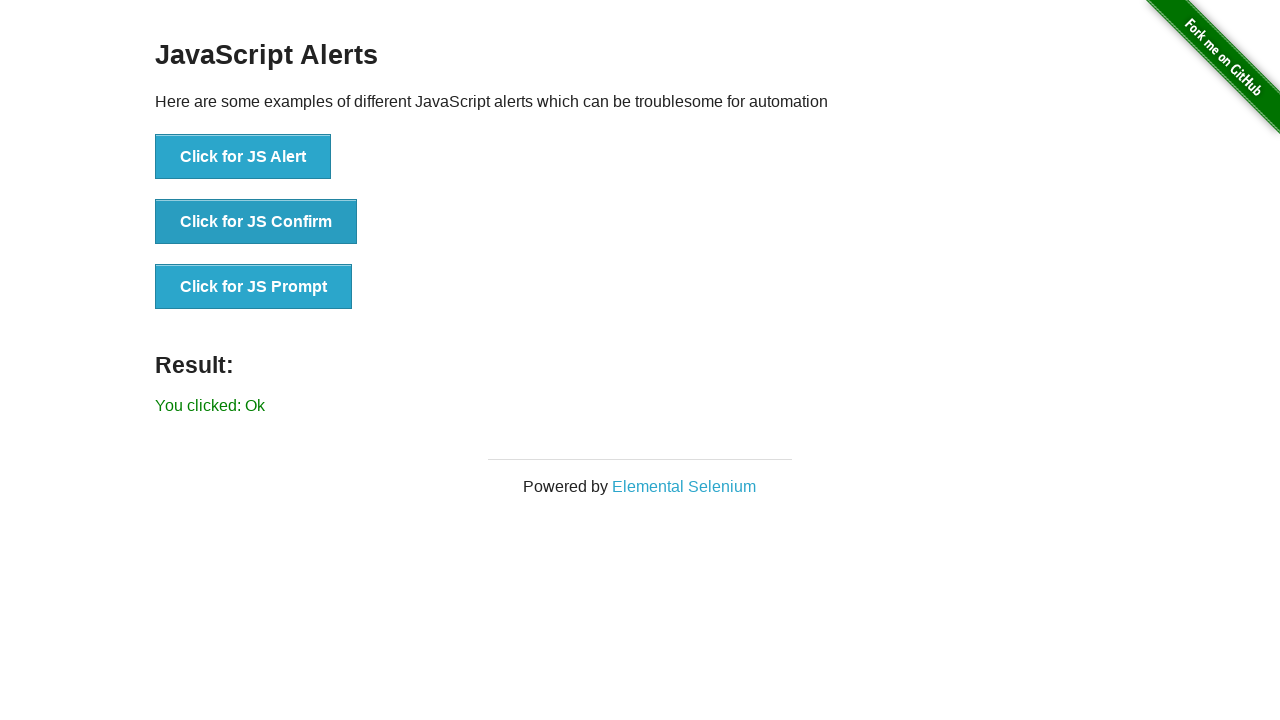

Confirmed that the result message appeared after accepting the dialog
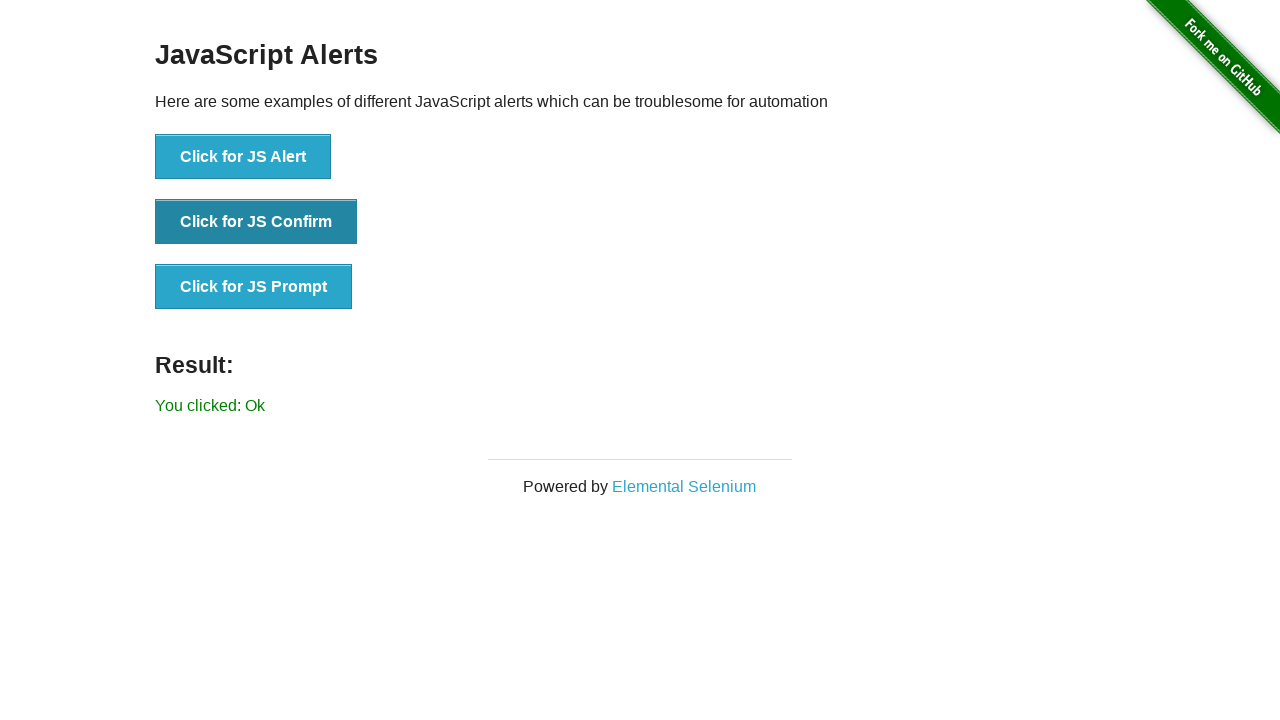

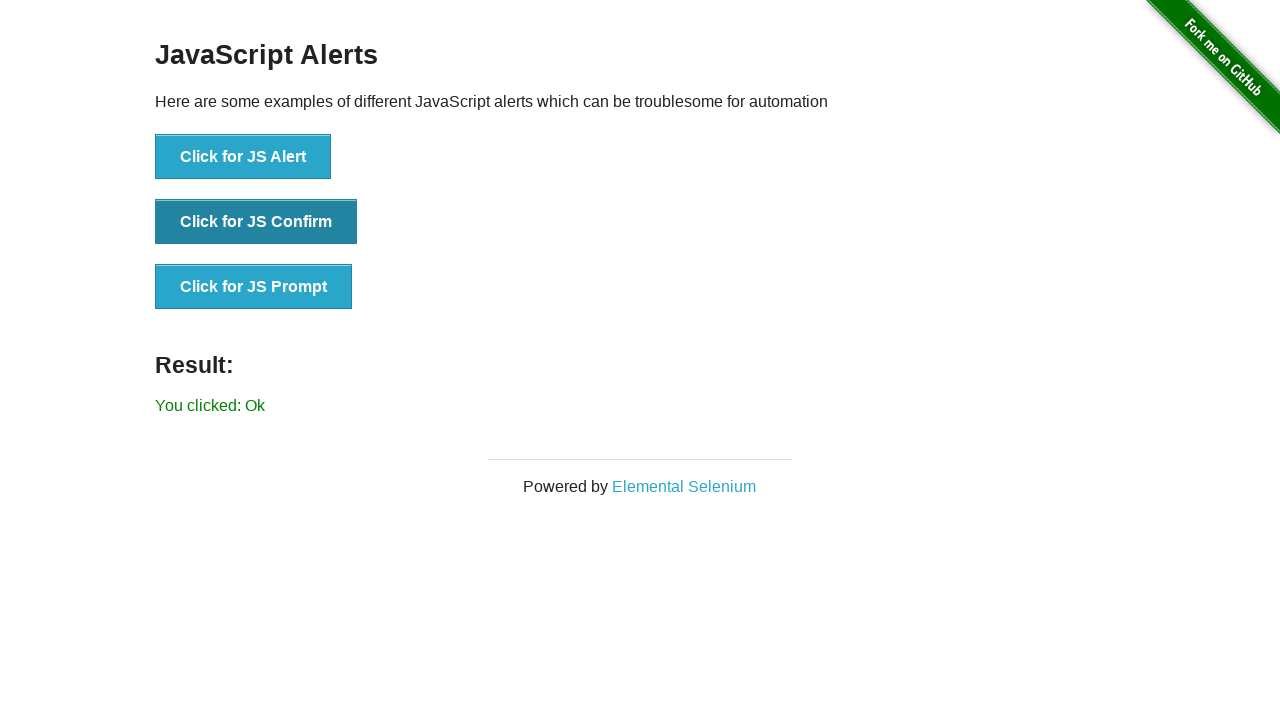